Tests keyboard modifier functionality by holding CTRL key while clicking multiple navigation links, which should open each link in a new browser tab

Starting URL: https://www.selenium.dev/

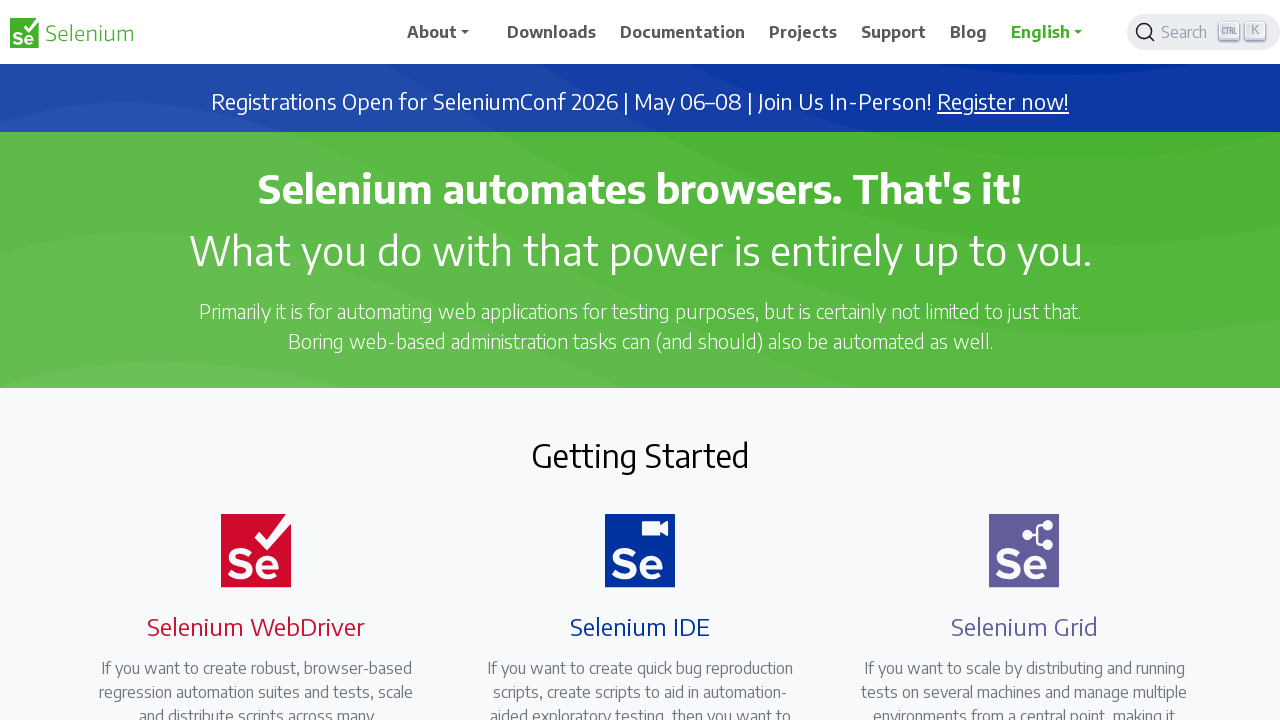

Waited for navigation links to load
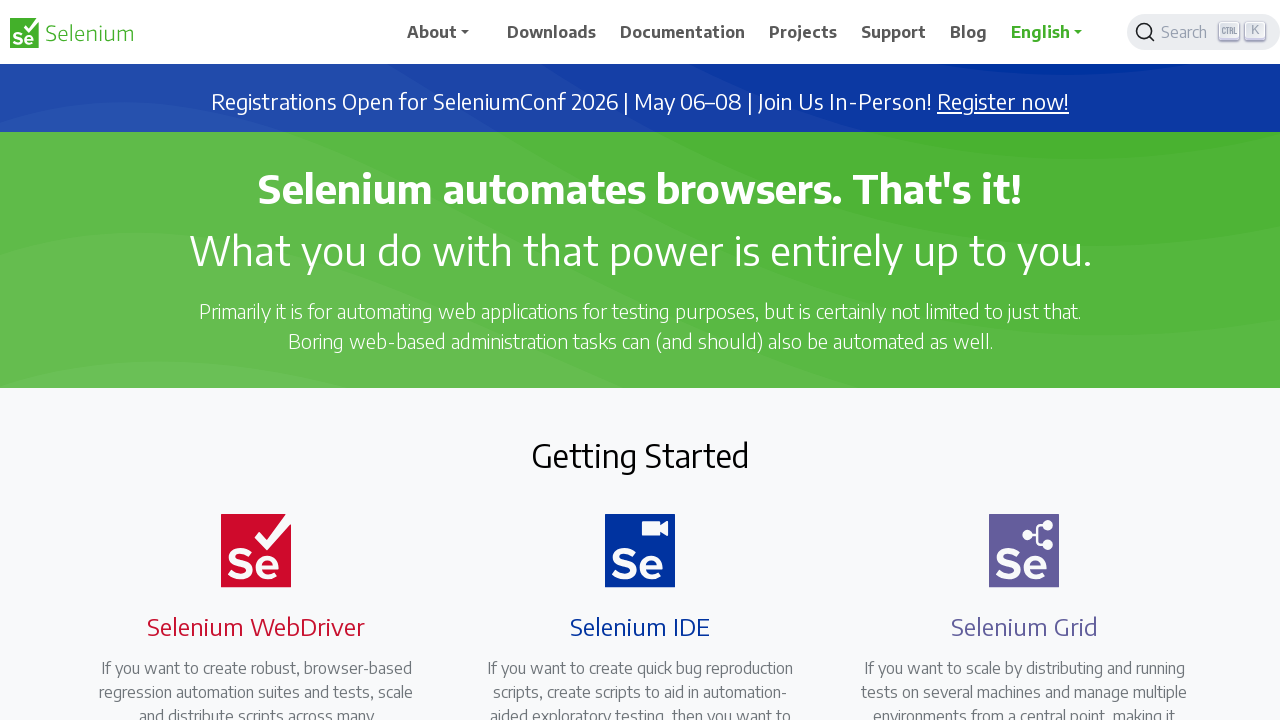

Located all navigation links
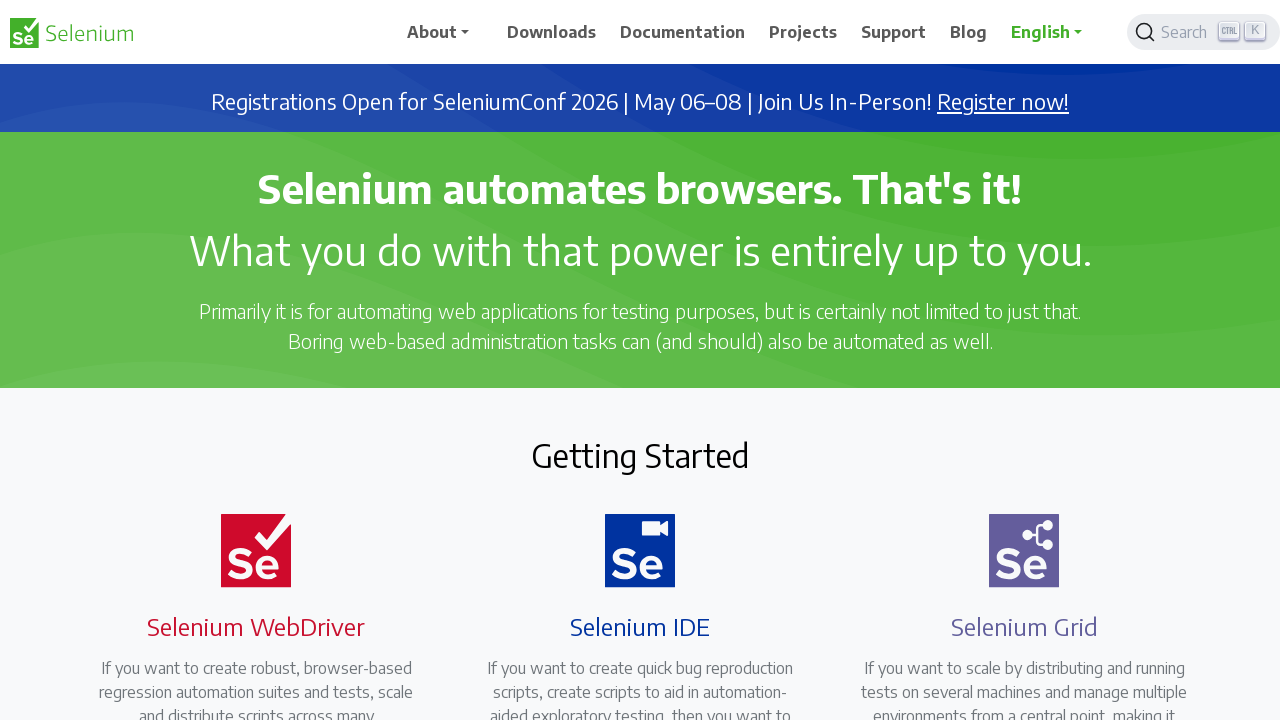

Found 7 navigation links
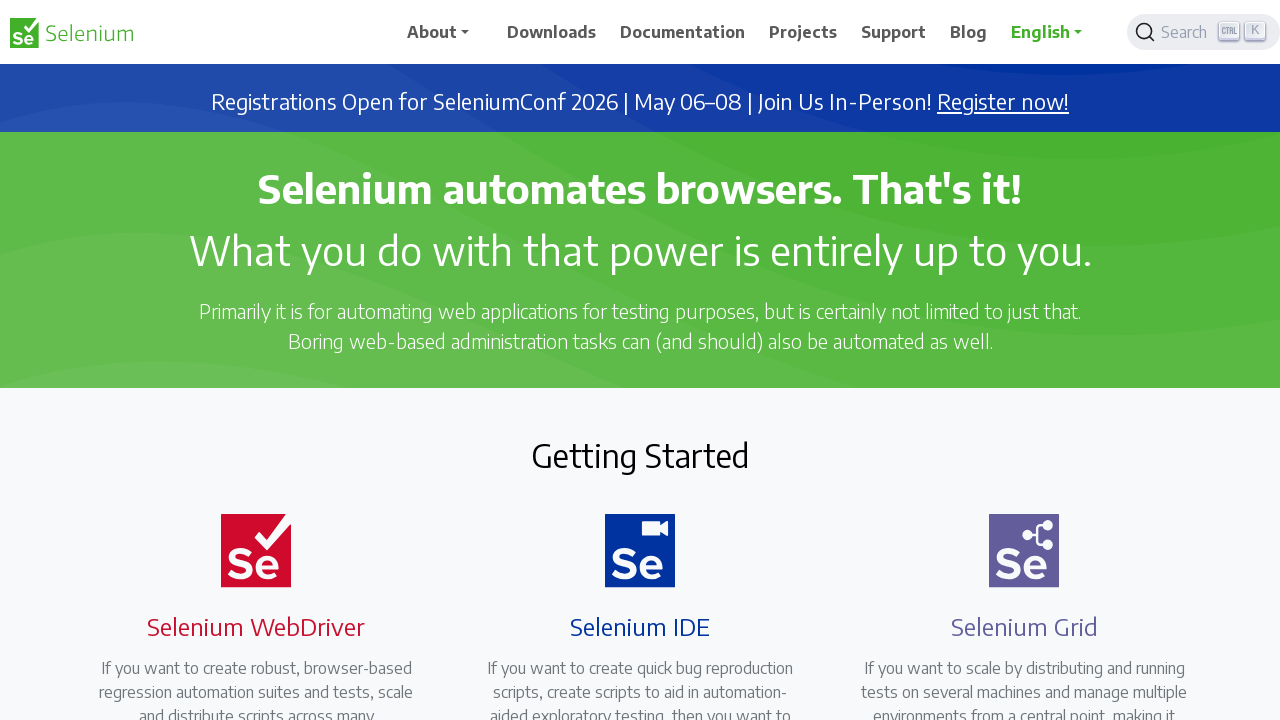

Held CTRL and clicked navigation link 1 to open in new tab at (445, 32) on a.nav-link >> nth=0
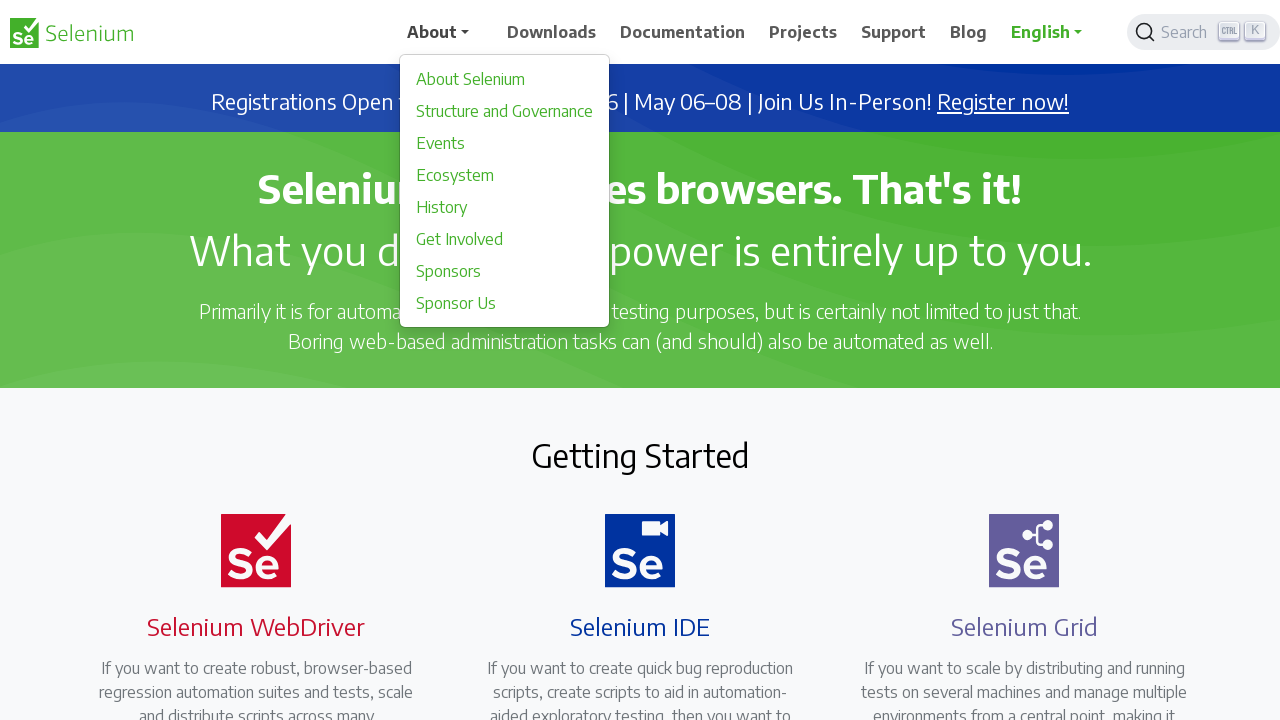

Held CTRL and clicked navigation link 2 to open in new tab at (552, 32) on a.nav-link >> nth=1
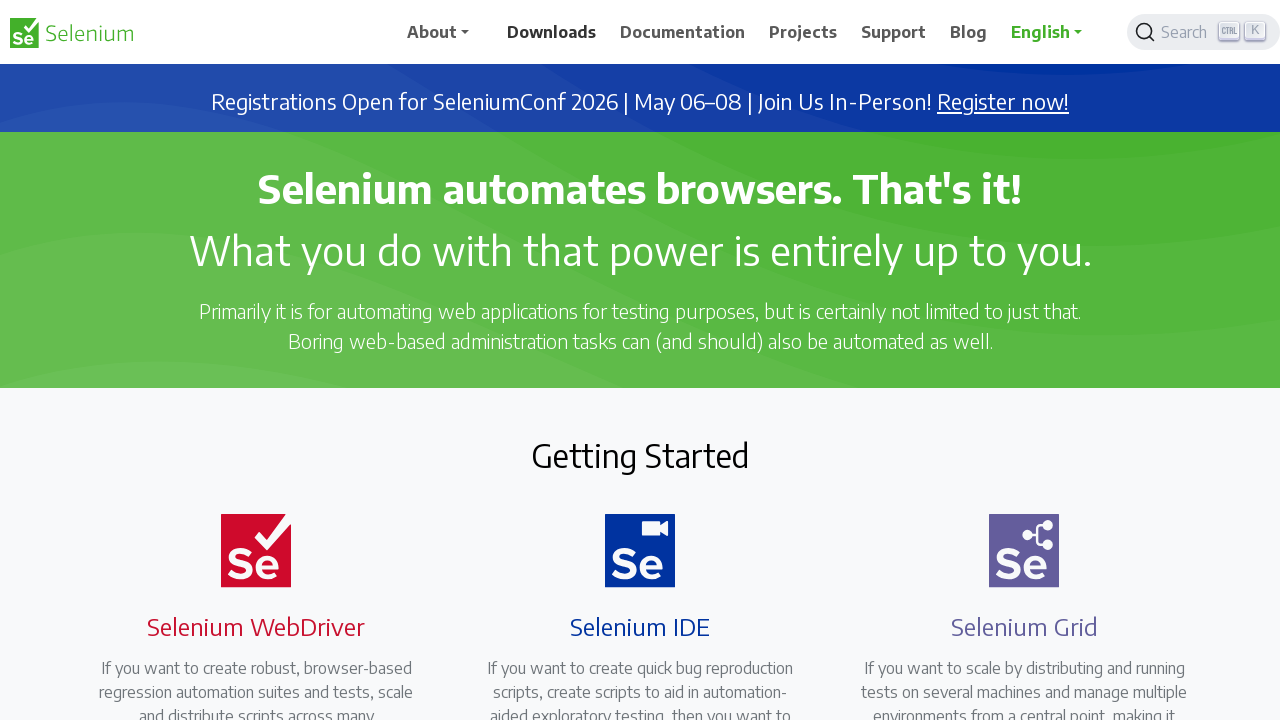

Held CTRL and clicked navigation link 3 to open in new tab at (683, 32) on a.nav-link >> nth=2
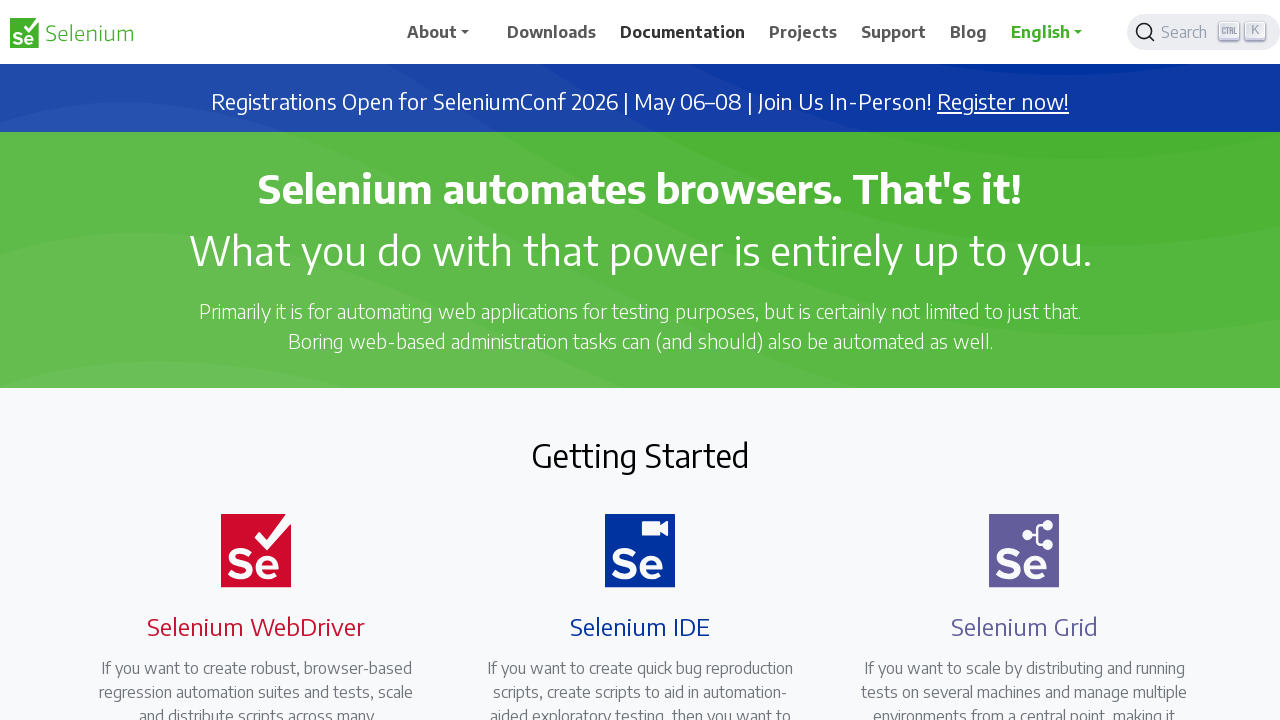

Held CTRL and clicked navigation link 4 to open in new tab at (803, 32) on a.nav-link >> nth=3
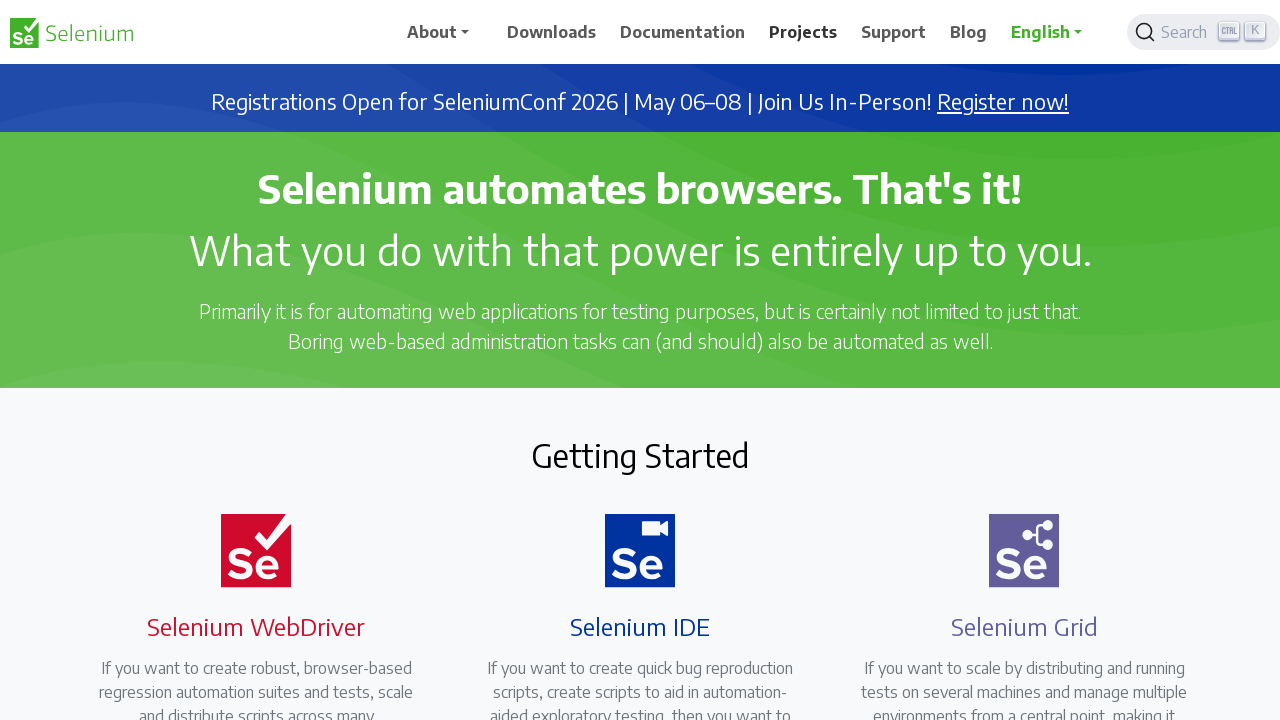

Held CTRL and clicked navigation link 5 to open in new tab at (894, 32) on a.nav-link >> nth=4
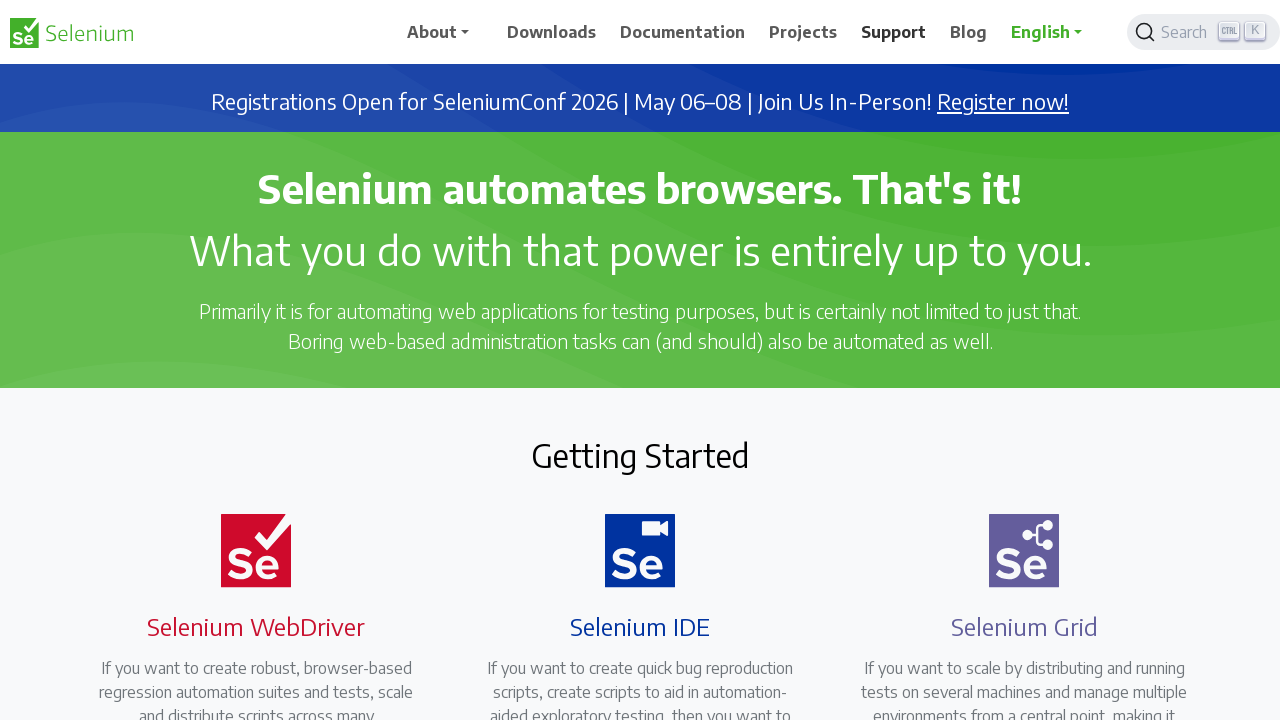

Held CTRL and clicked navigation link 6 to open in new tab at (969, 32) on a.nav-link >> nth=5
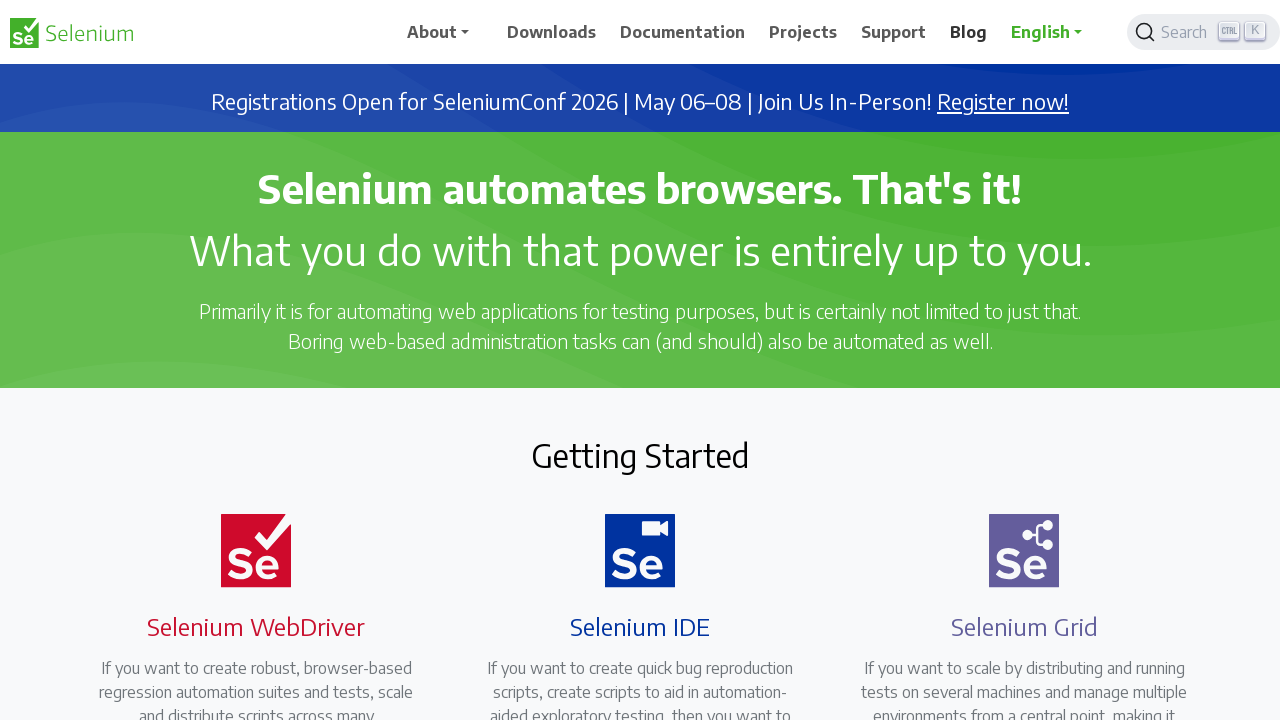

Held CTRL and clicked navigation link 7 to open in new tab at (1053, 32) on a.nav-link >> nth=6
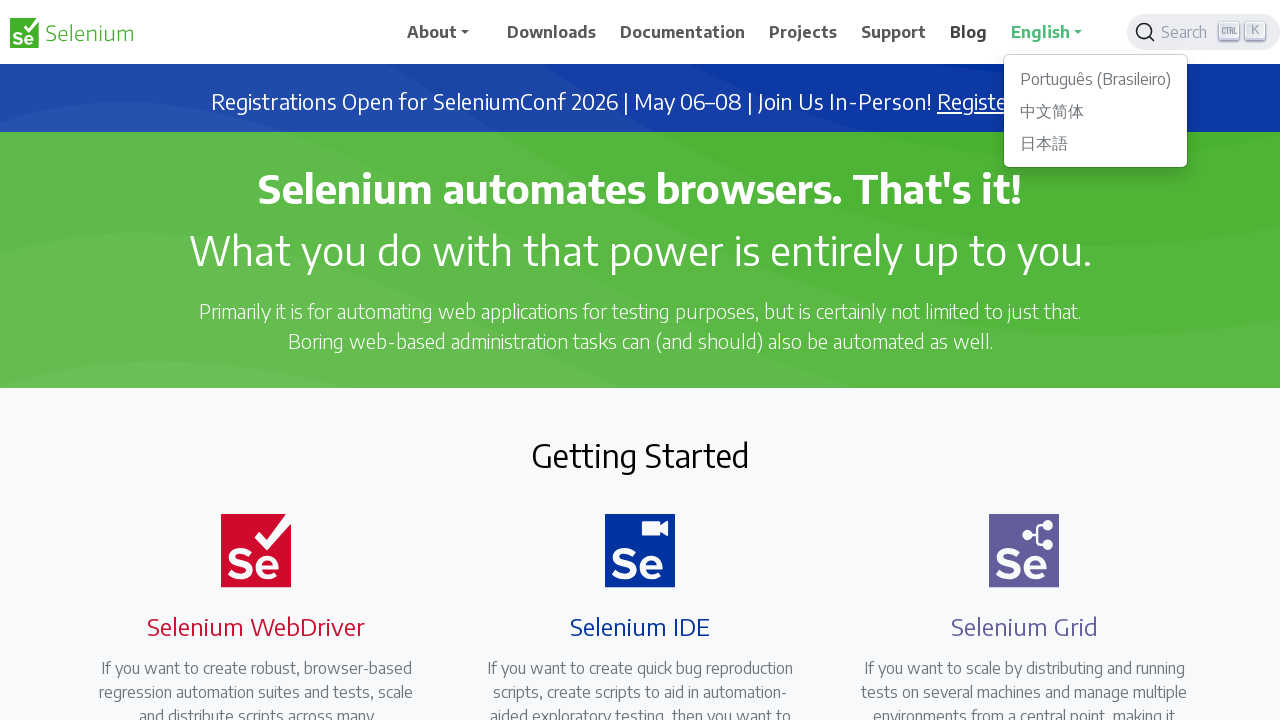

Waited 1 second for all tabs to open
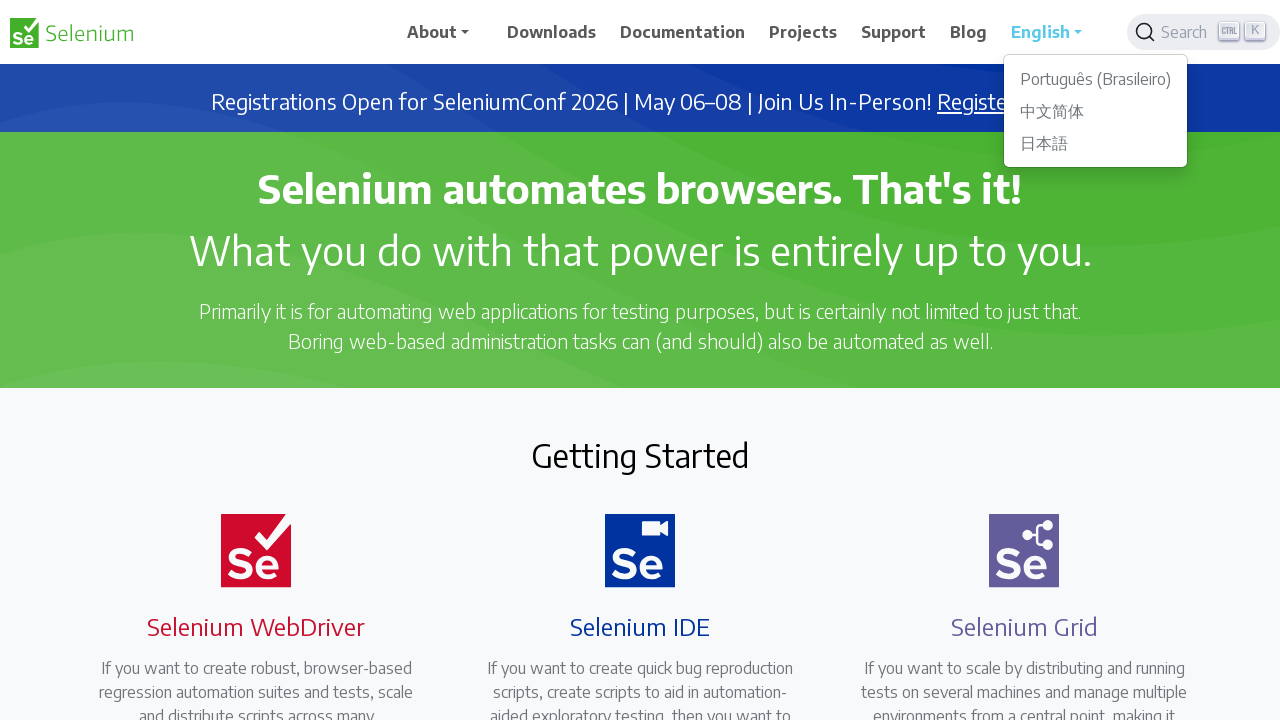

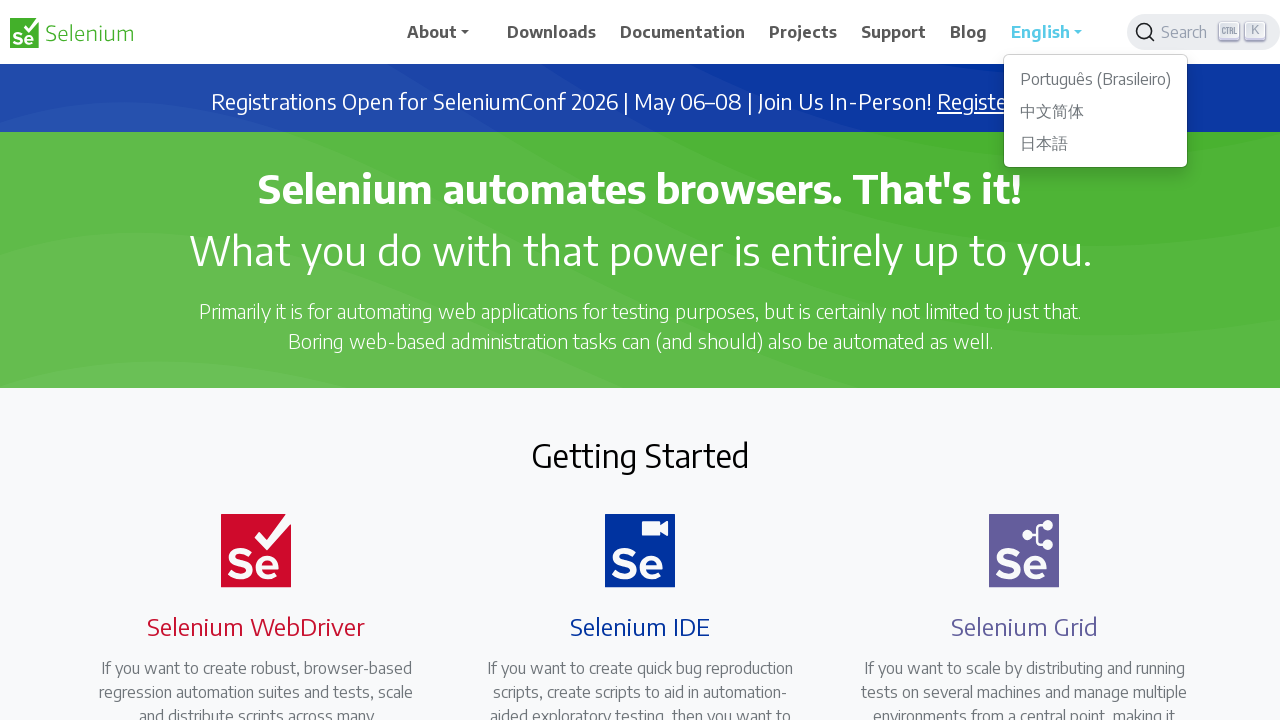